Navigates to the Netmeds homepage and verifies that the page loads successfully by checking the page title.

Starting URL: https://www.netmeds.com

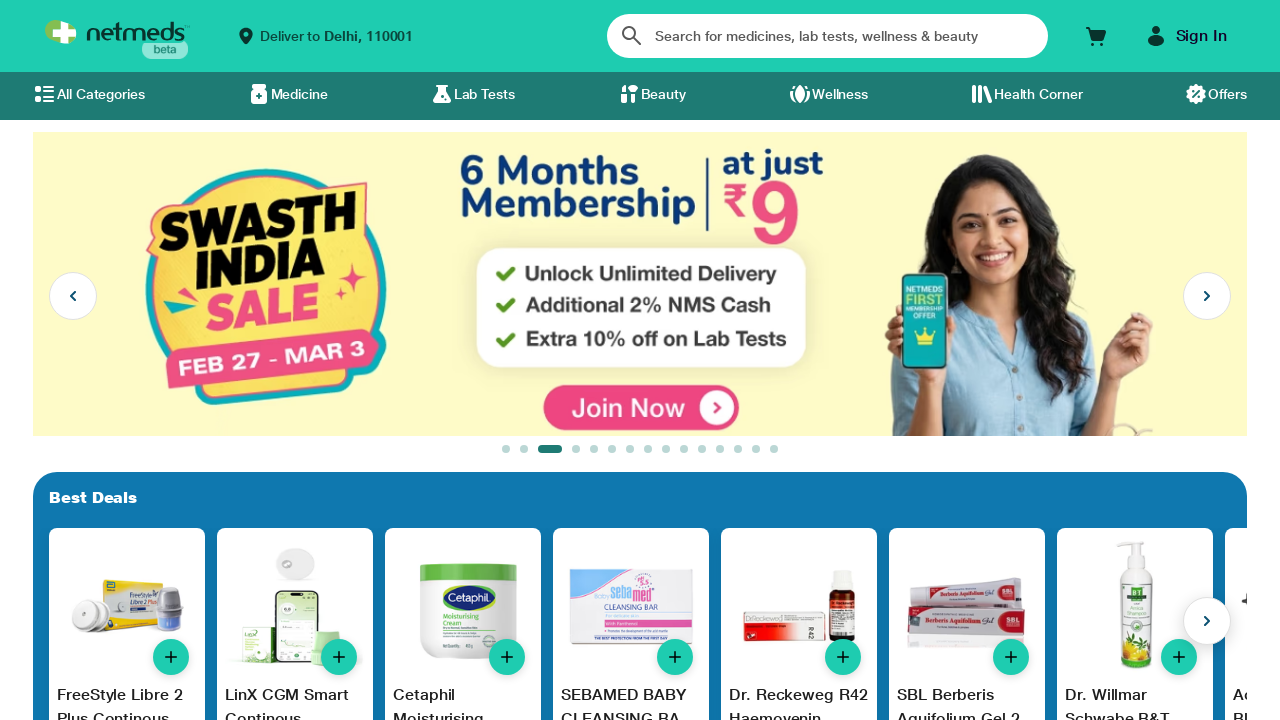

Navigated to Netmeds homepage
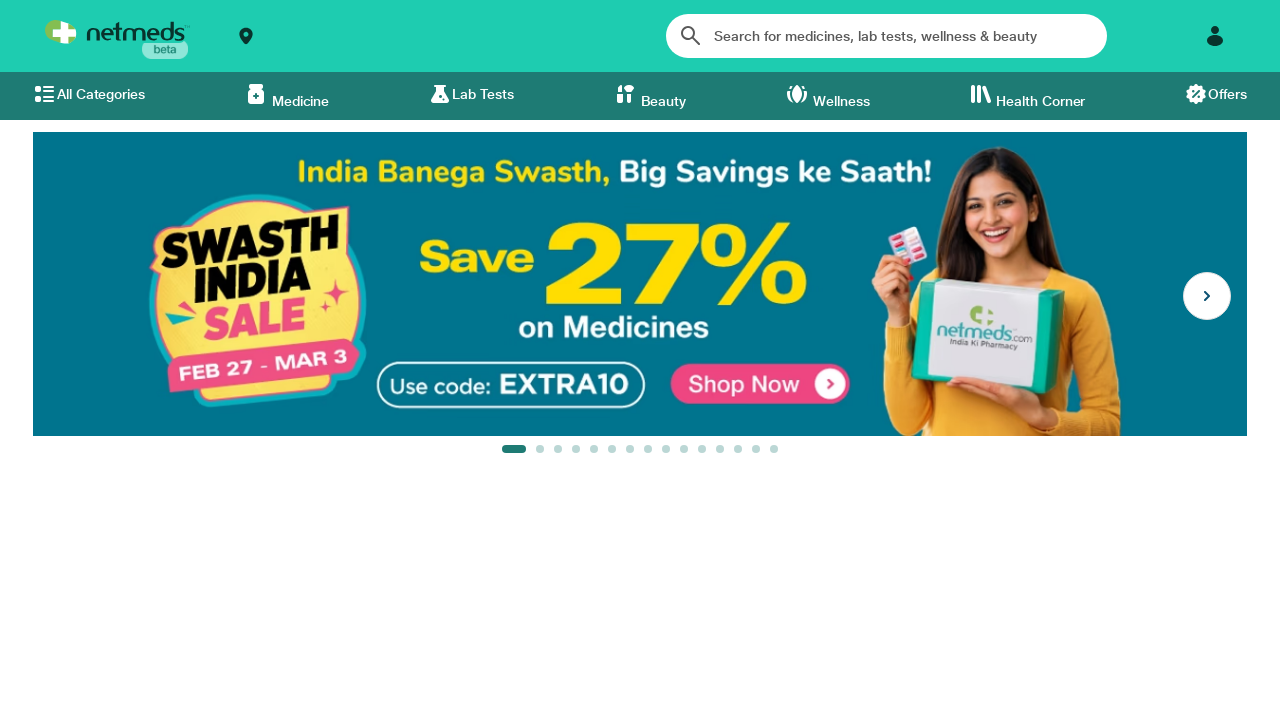

Page DOM content loaded
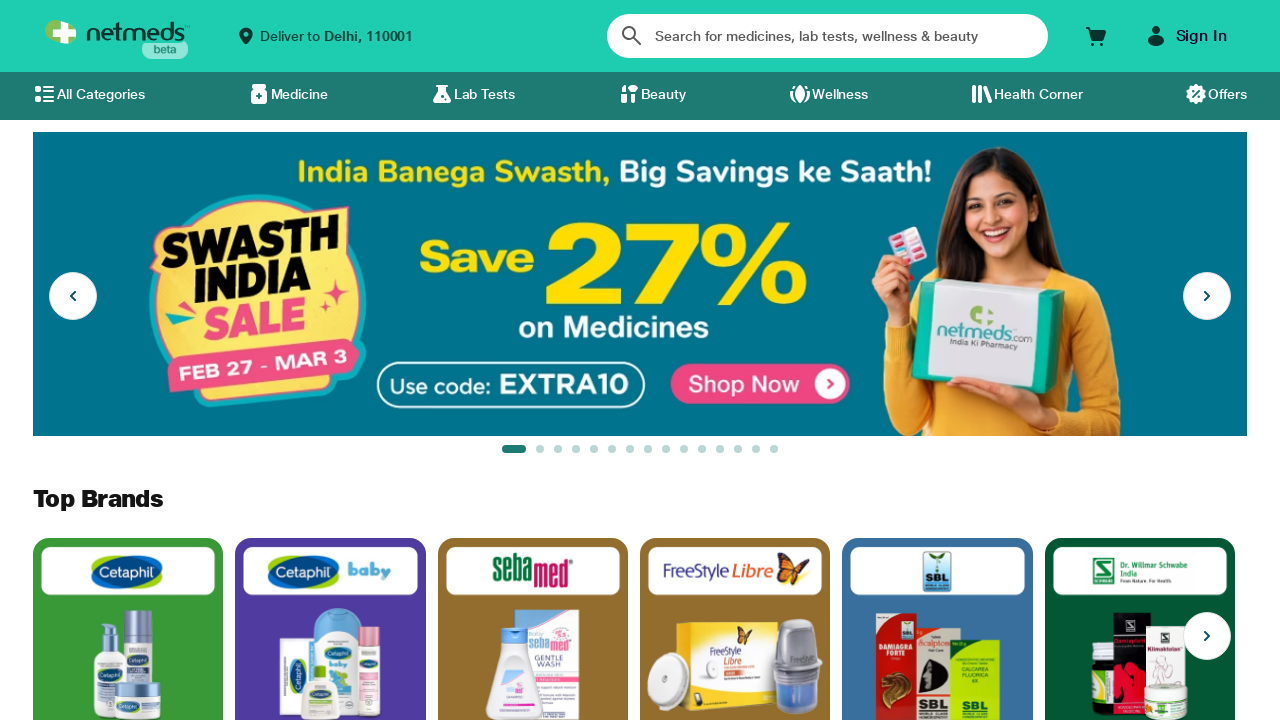

Retrieved page title: 'Swasth India Sale! India's Biggest Pharmacy Sale is Live | Netmeds Offers'
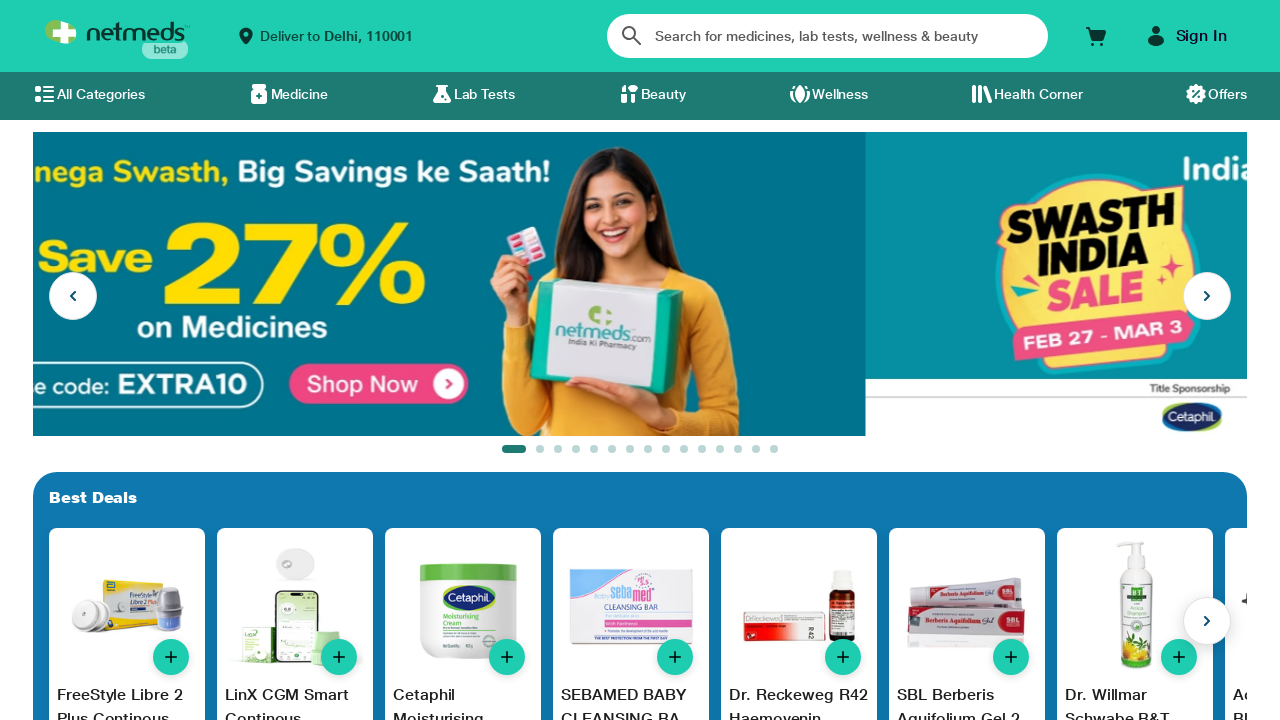

Verified page title is present and not empty
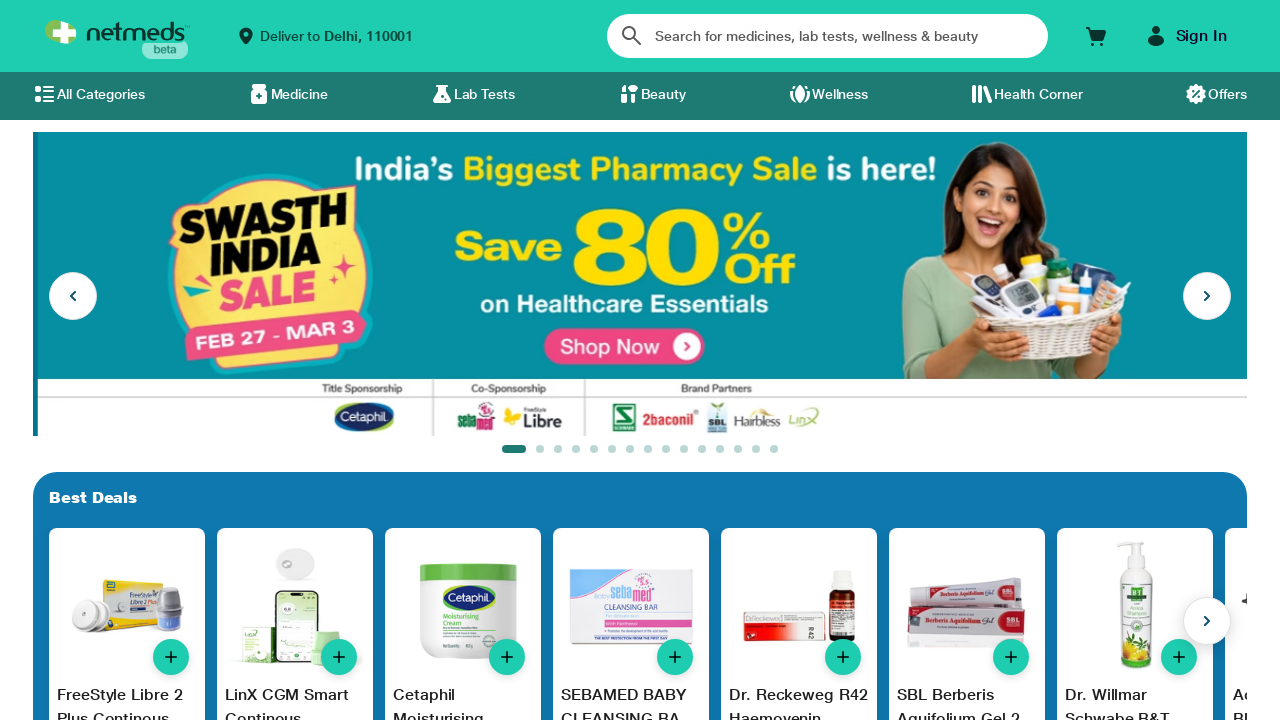

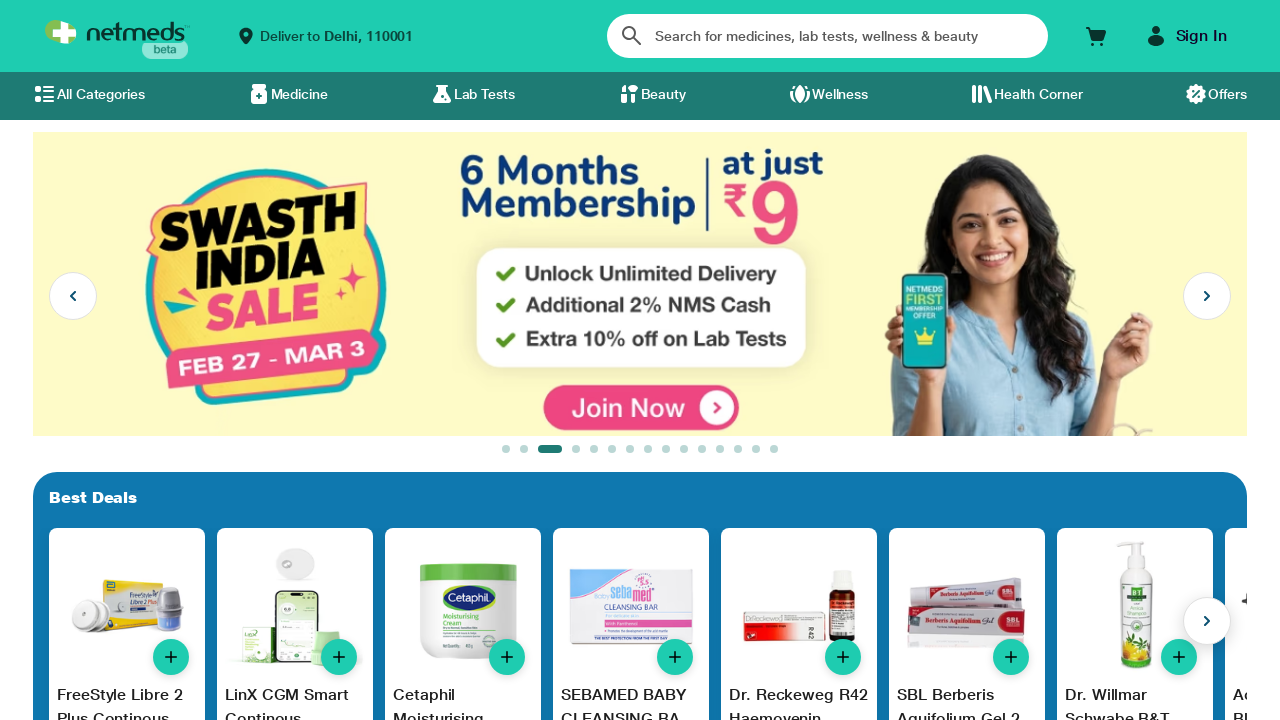